Tests multi-select dropdown by selecting all options one by one, then deselecting all options.

Starting URL: https://practice.cydeo.com/dropdown

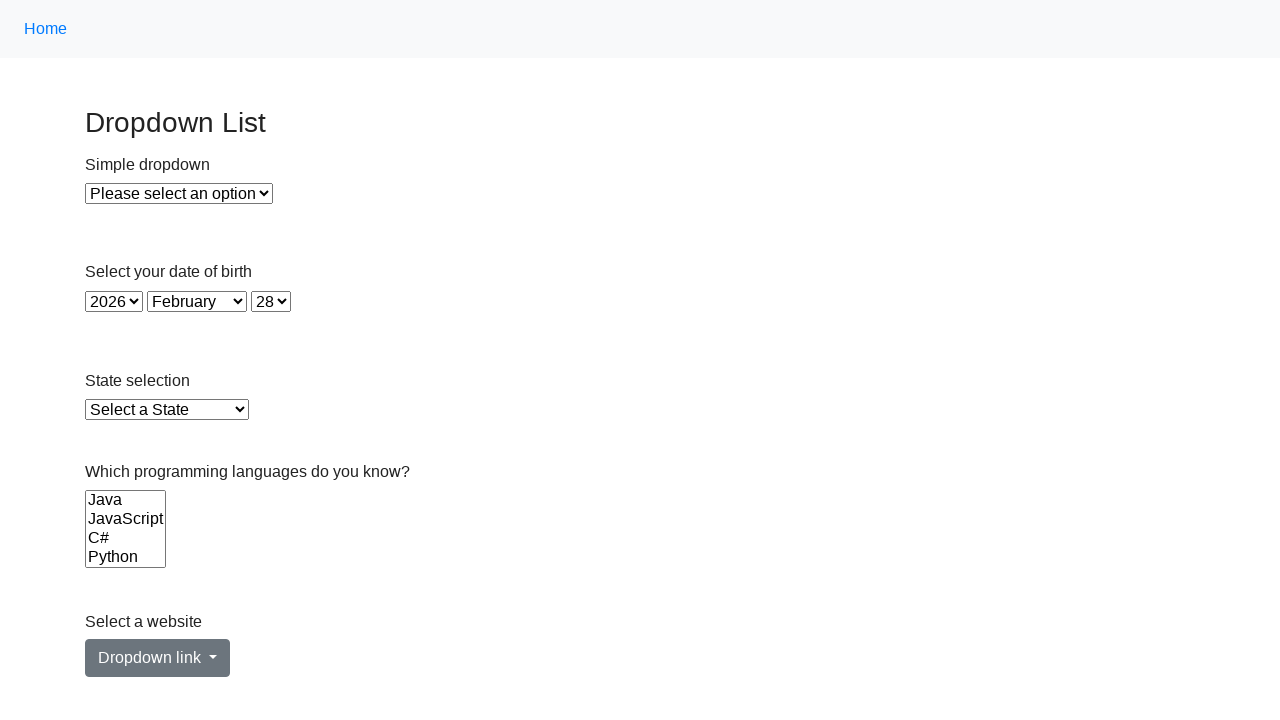

Located the multi-select dropdown for languages
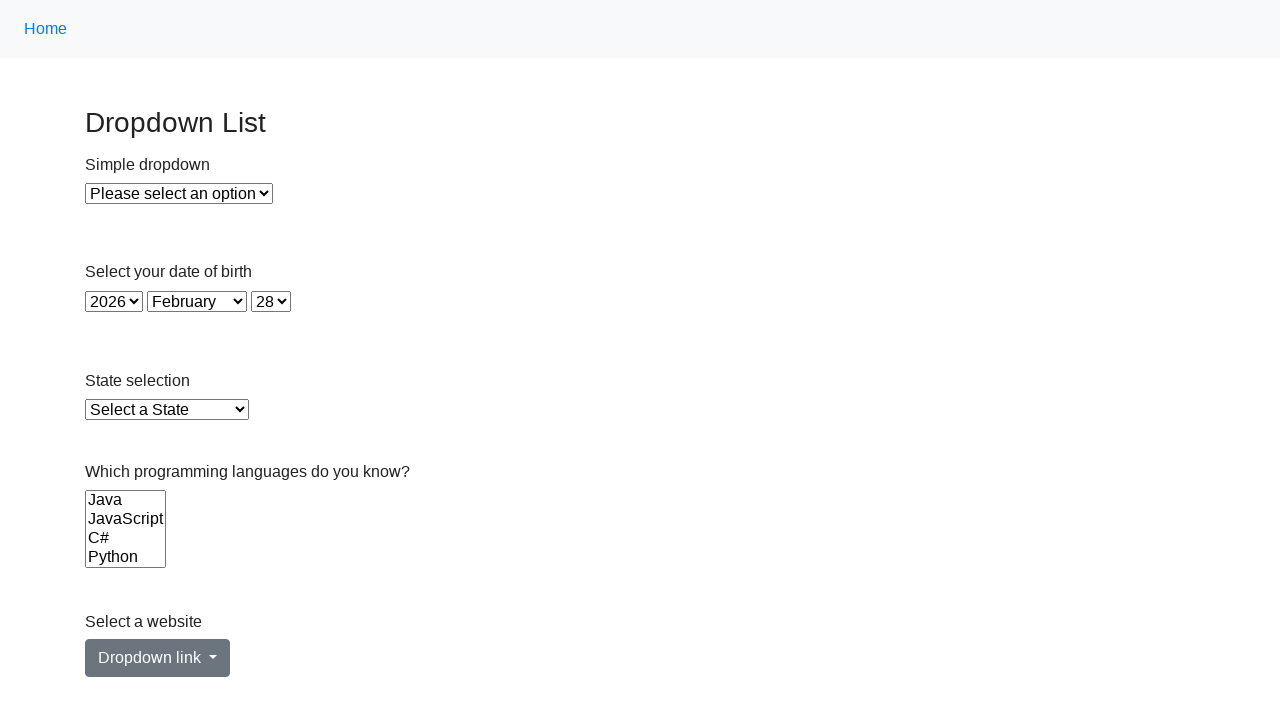

Retrieved all options from the dropdown
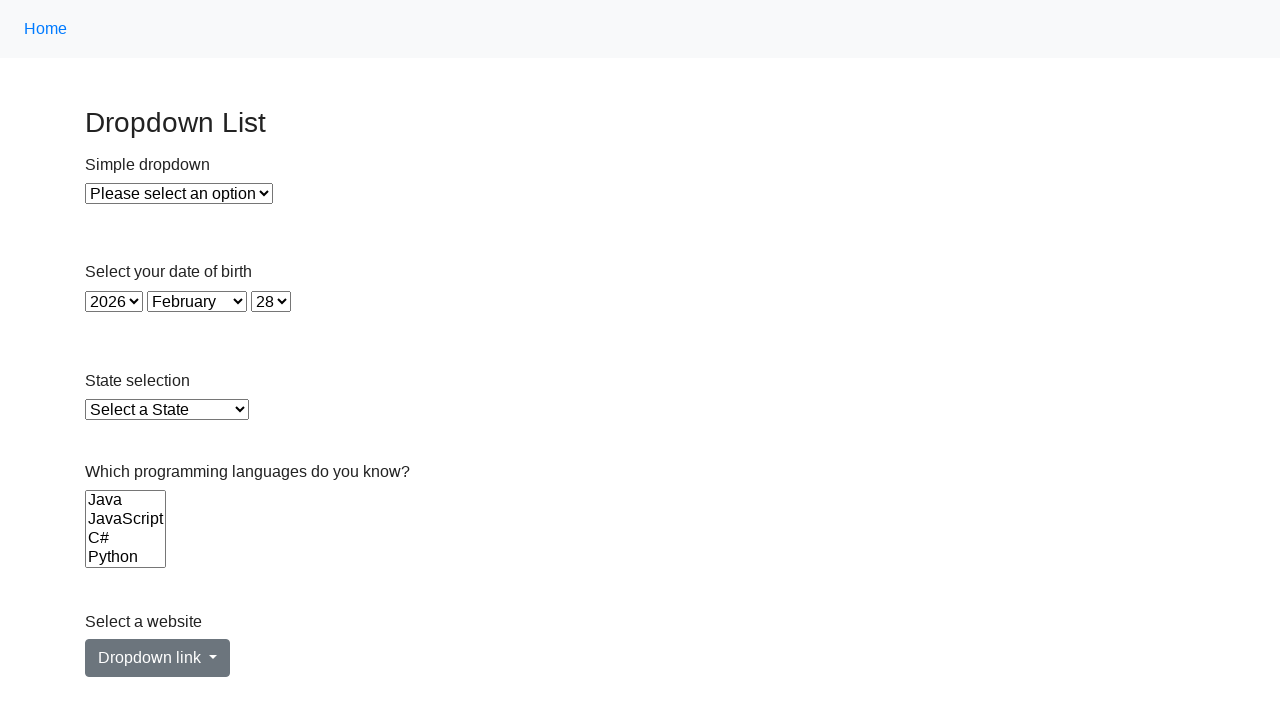

Retrieved option value: java
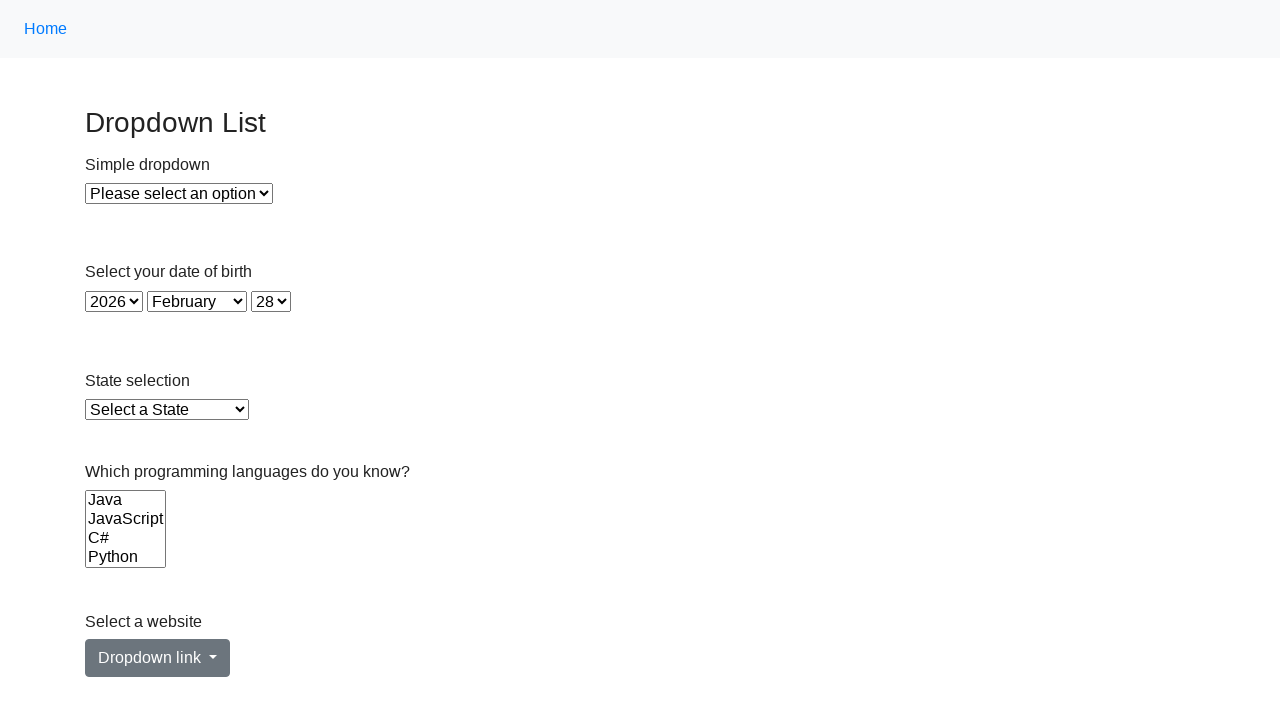

Selected option with value 'java' at (126, 500) on select[name='Languages'] >> option >> nth=0
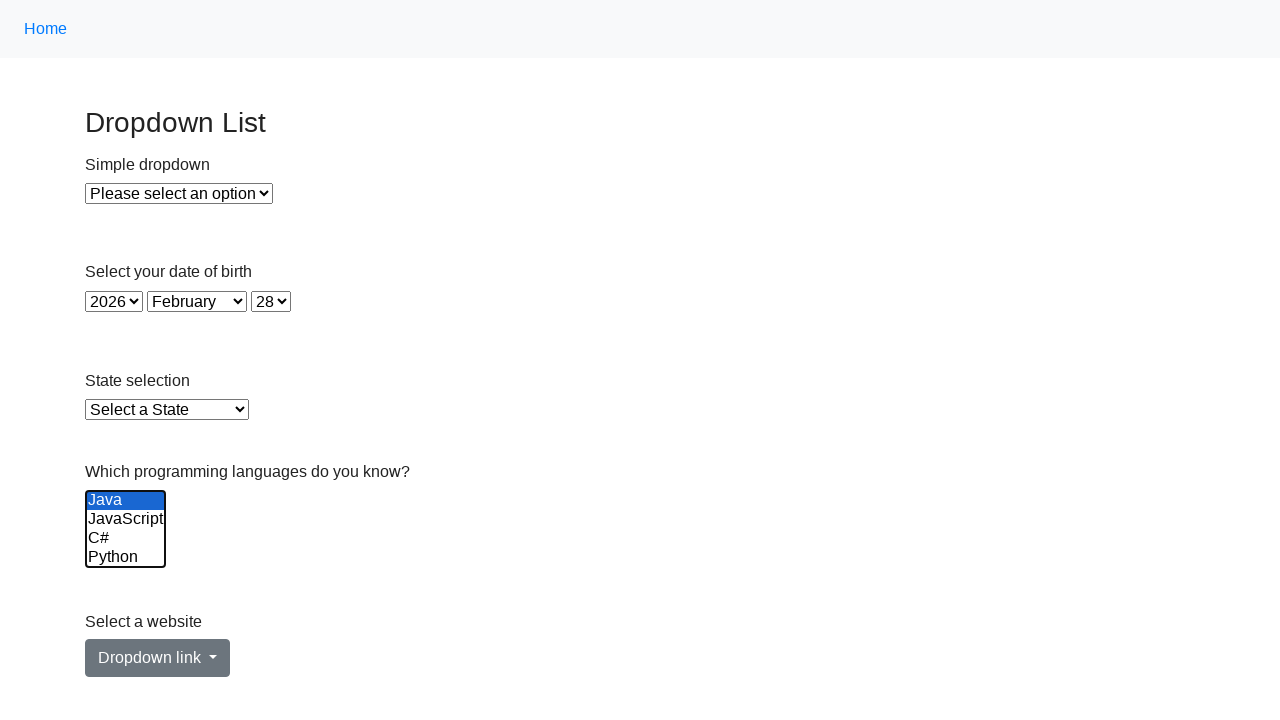

Retrieved option value: js
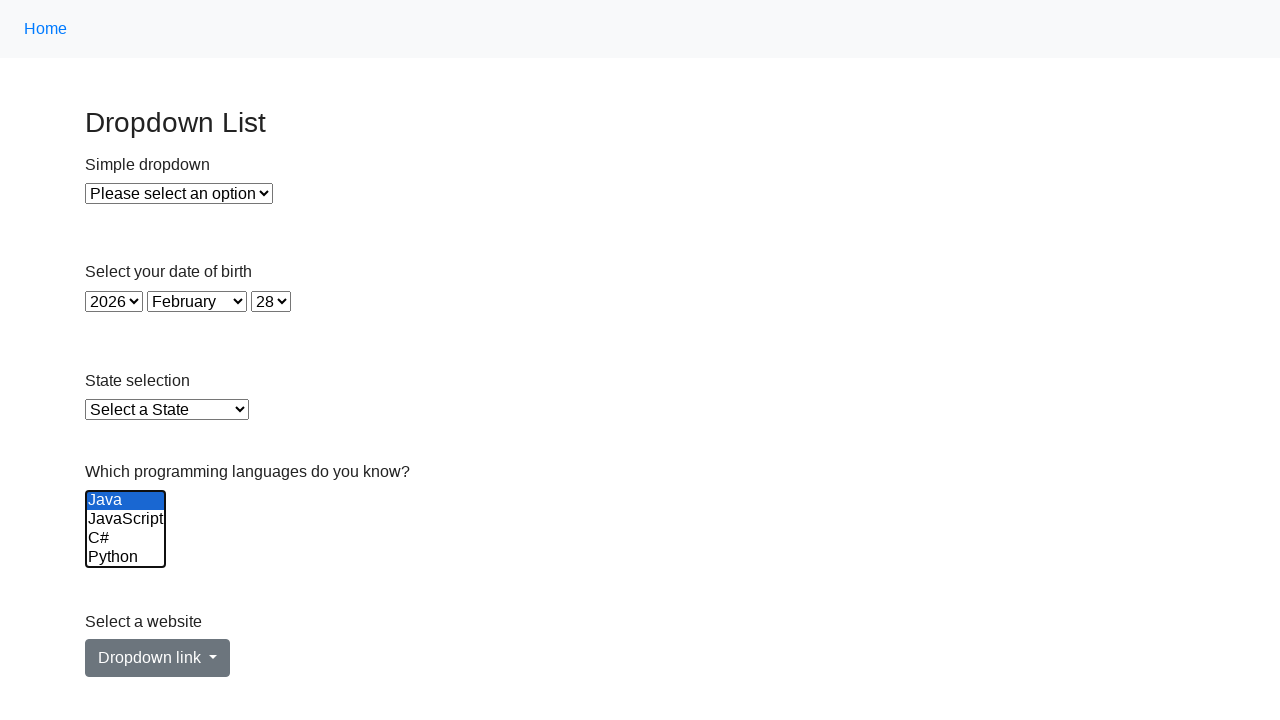

Selected option with value 'js' at (126, 519) on select[name='Languages'] >> option >> nth=1
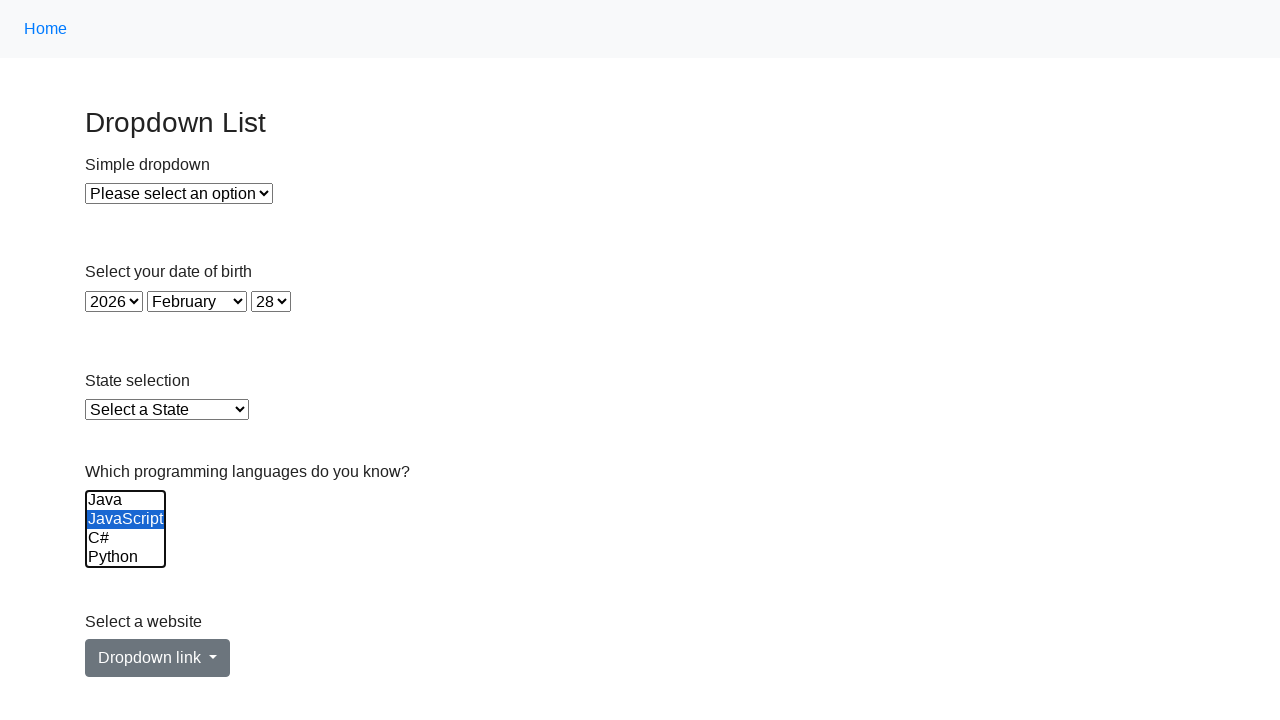

Retrieved option value: c#
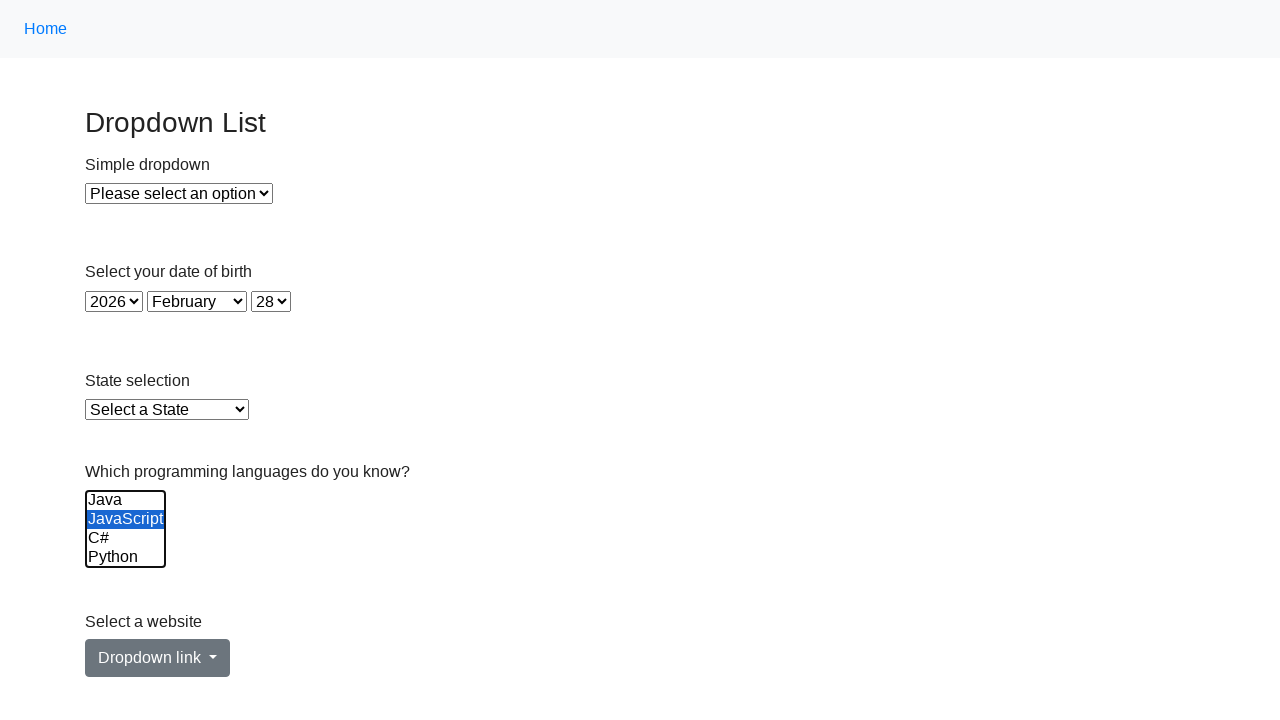

Selected option with value 'c#' at (126, 538) on select[name='Languages'] >> option >> nth=2
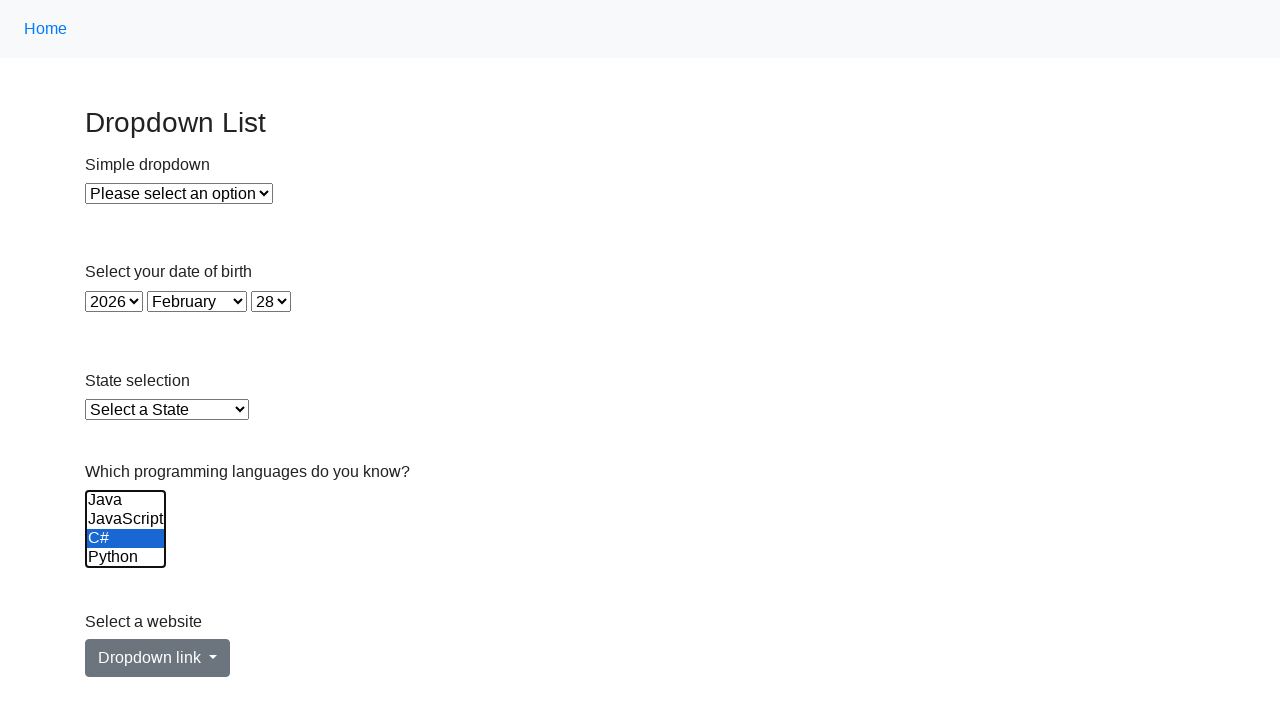

Retrieved option value: python
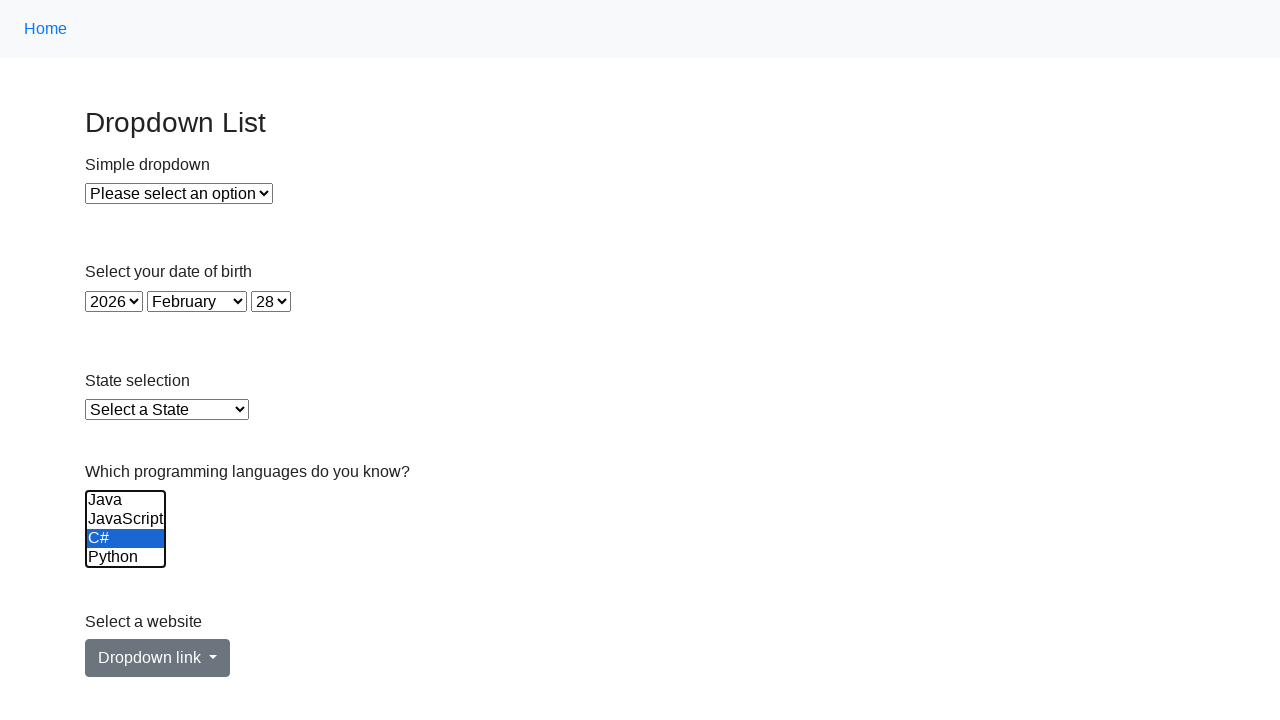

Selected option with value 'python' at (126, 558) on select[name='Languages'] >> option >> nth=3
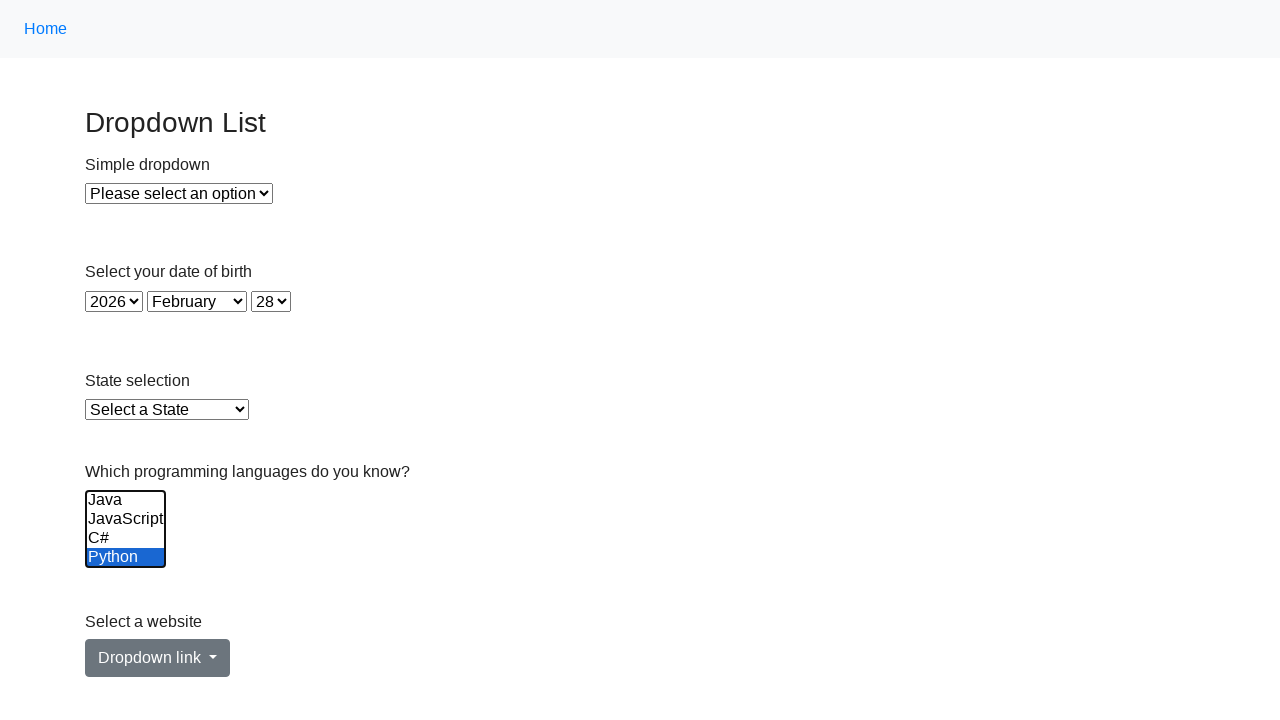

Retrieved option value: ruby
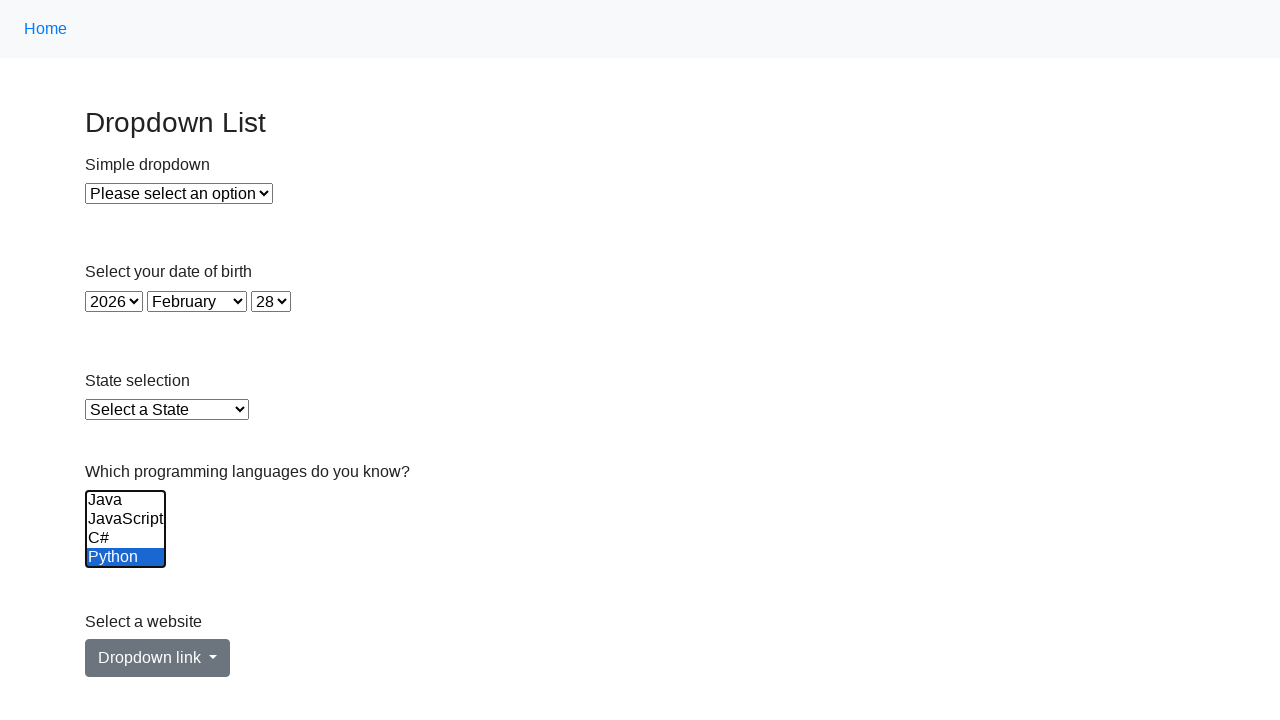

Selected option with value 'ruby' at (126, 539) on select[name='Languages'] >> option >> nth=4
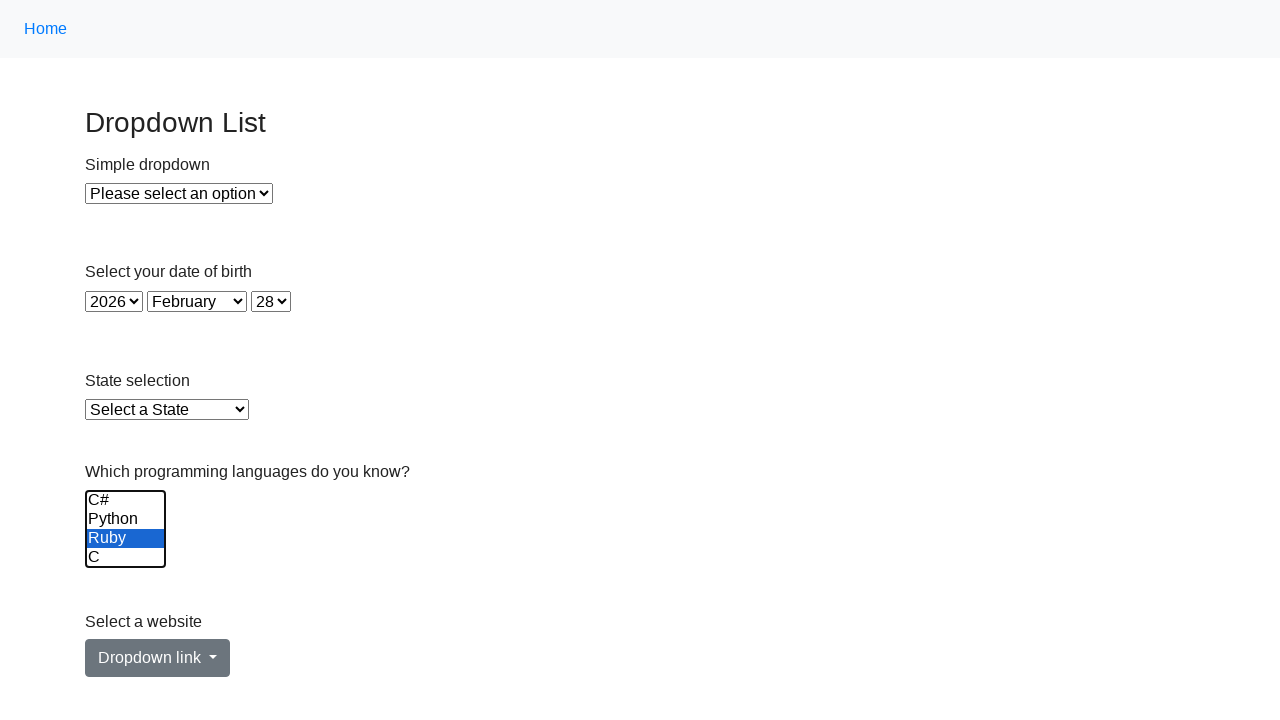

Retrieved option value: c
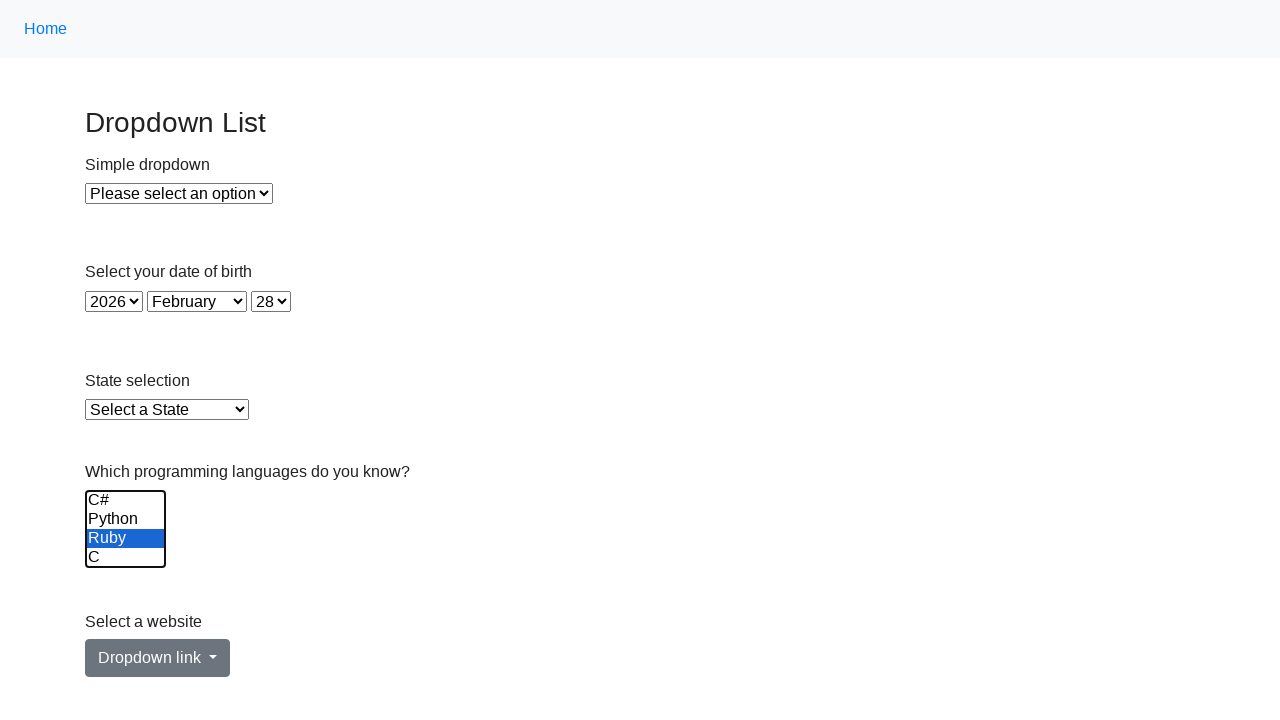

Selected option with value 'c' at (126, 558) on select[name='Languages'] >> option >> nth=5
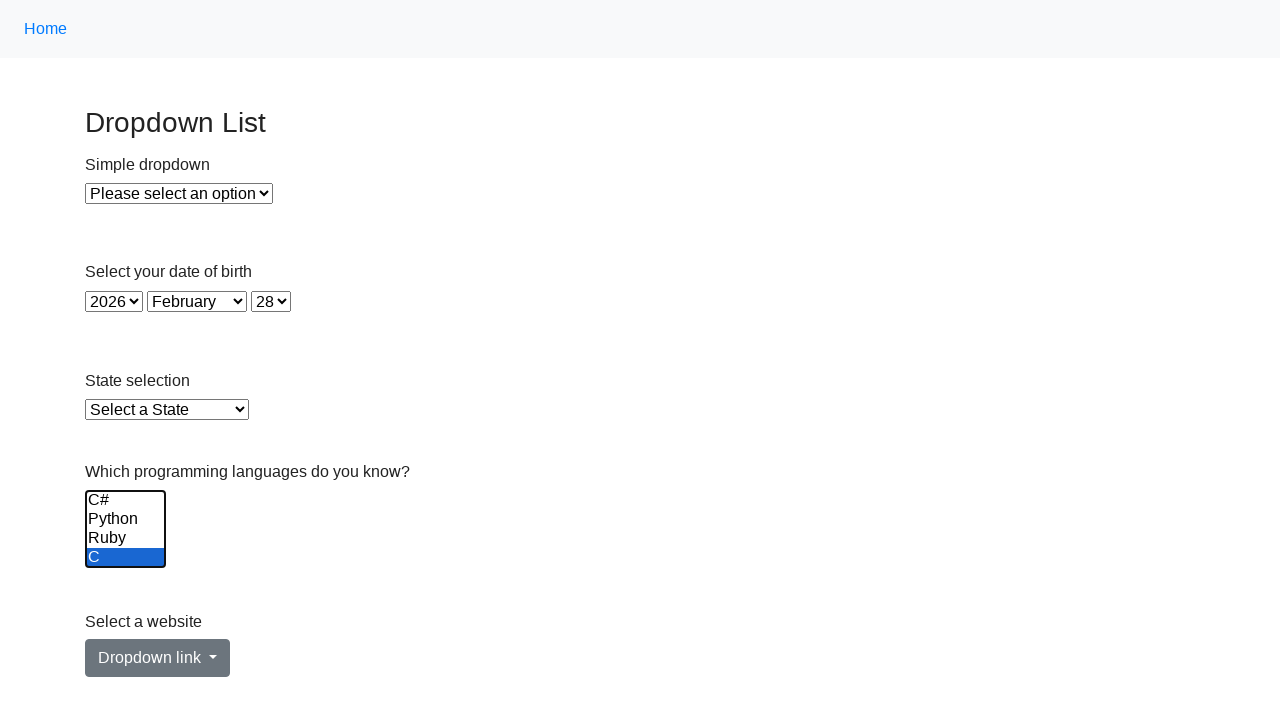

Deselected all options from the dropdown using JavaScript
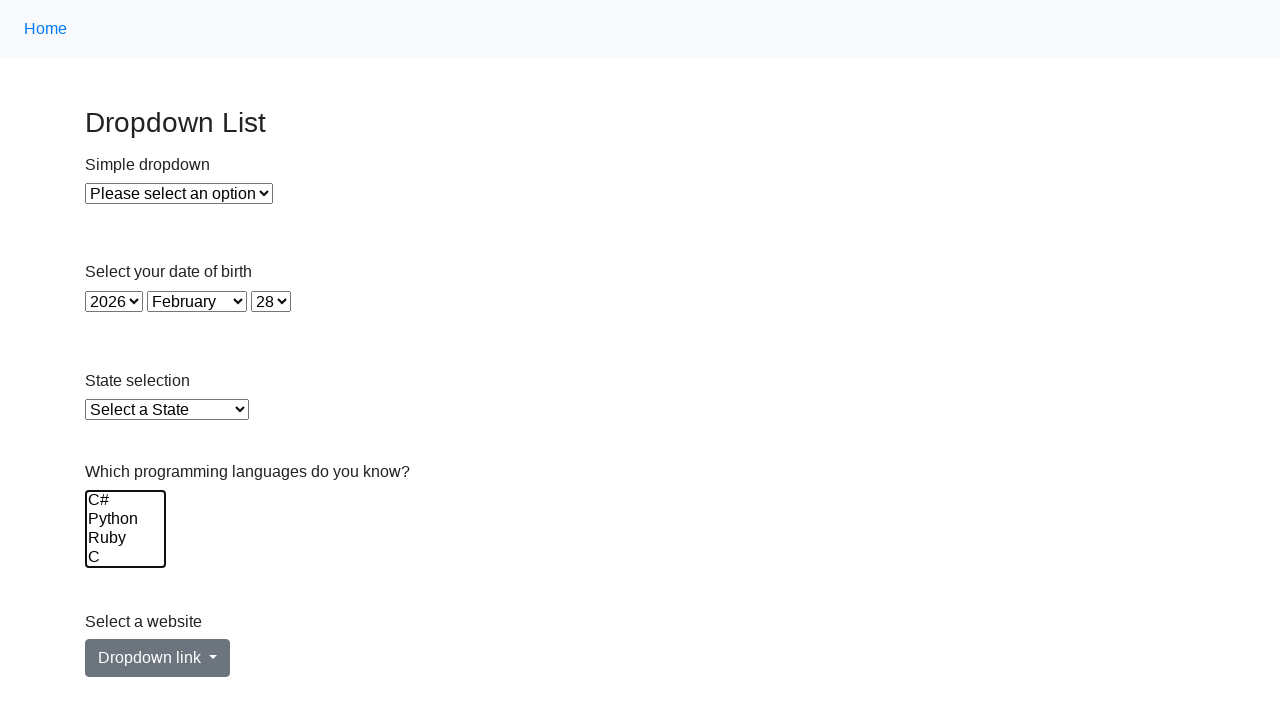

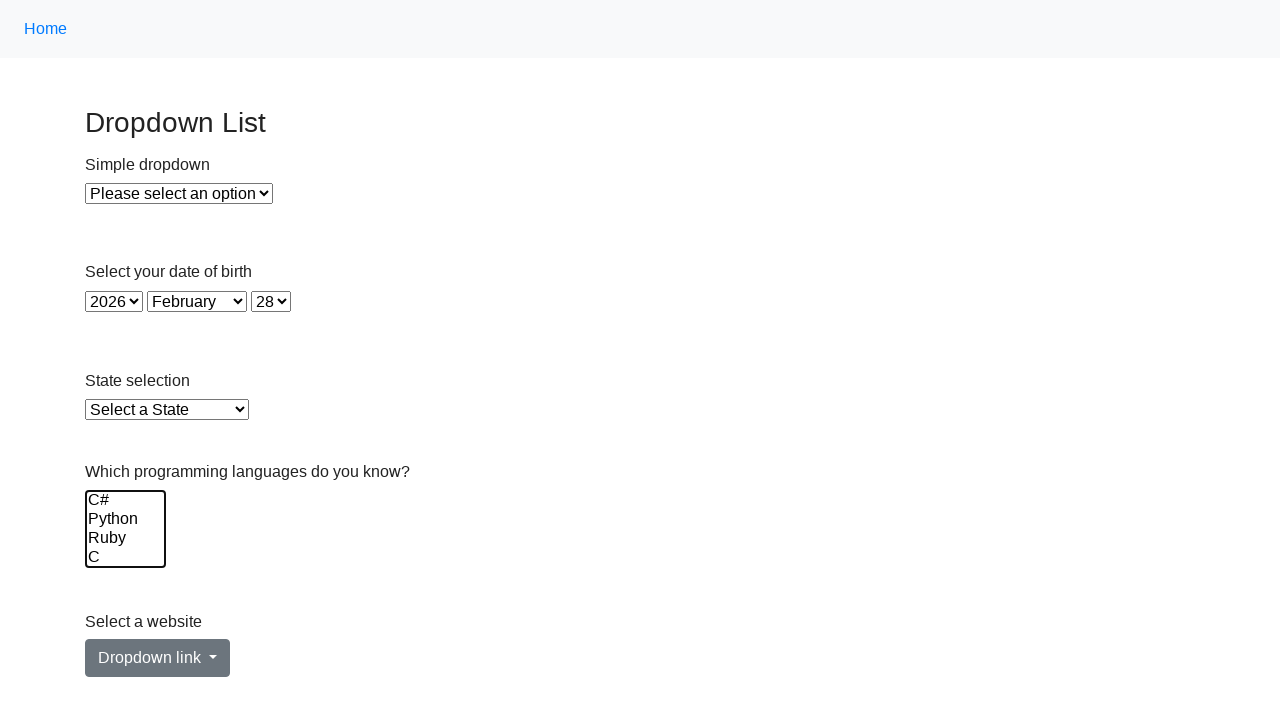